Tests the JPL Space image gallery by clicking the full image button to view the featured Mars image

Starting URL: https://data-class-jpl-space.s3.amazonaws.com/JPL_Space/index.html

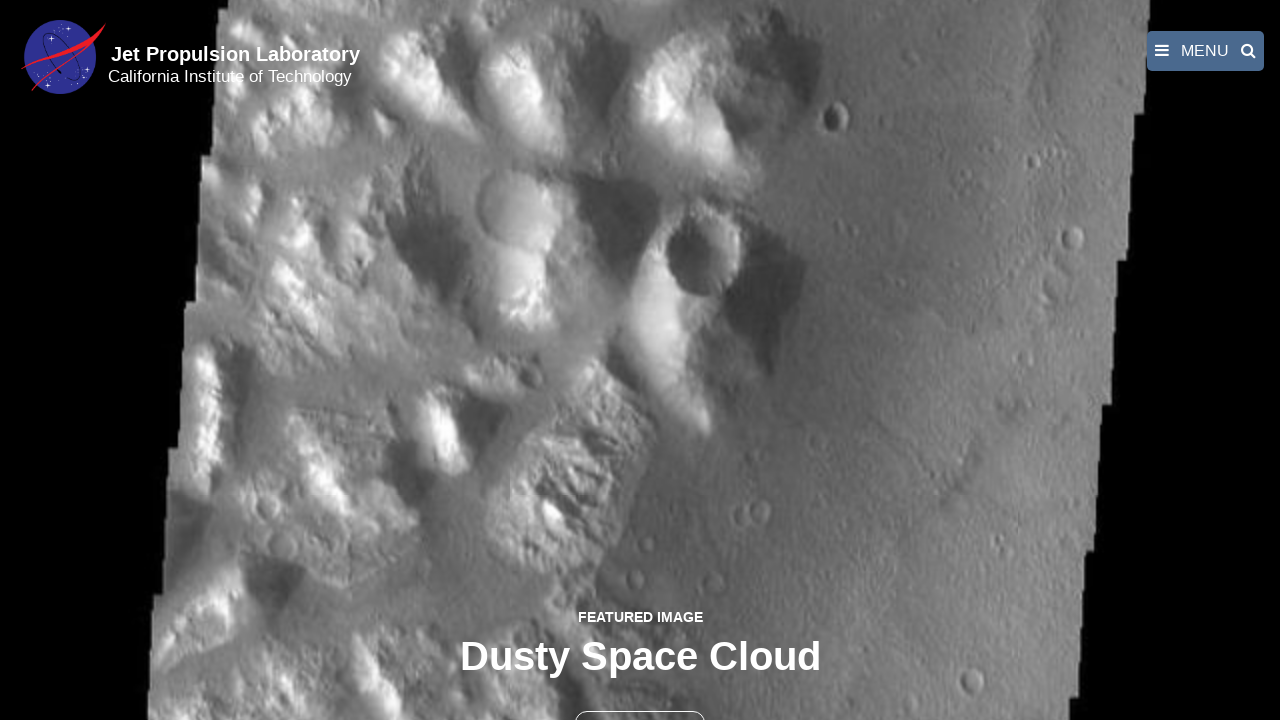

Navigated to JPL Space image gallery
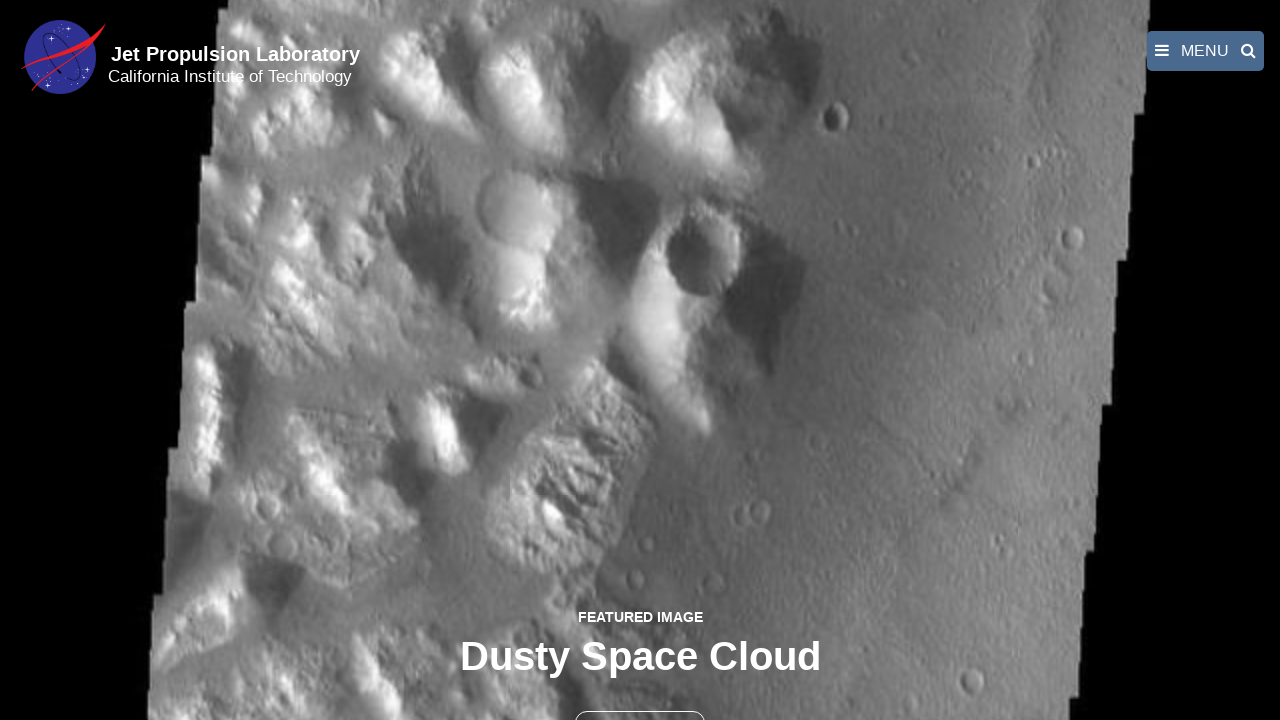

Clicked full image button to view featured Mars image at (640, 699) on button.btn.btn-outline-light
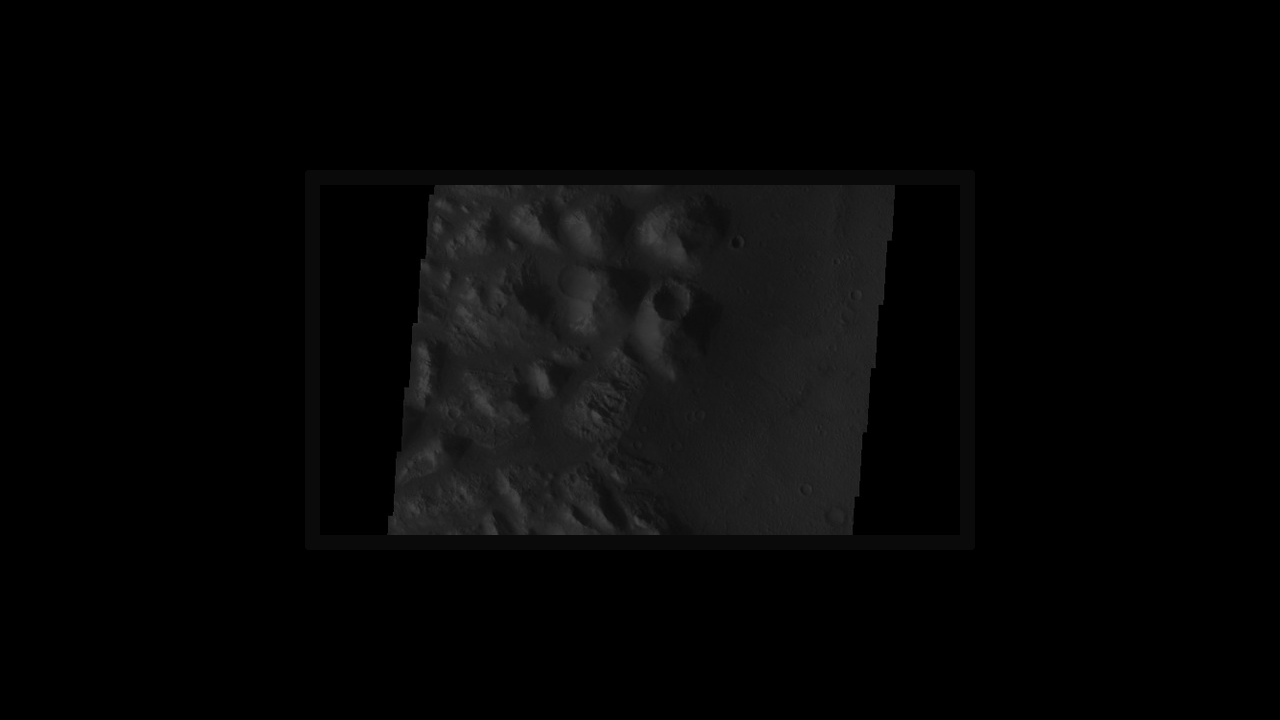

Featured Mars image loaded in fancybox viewer
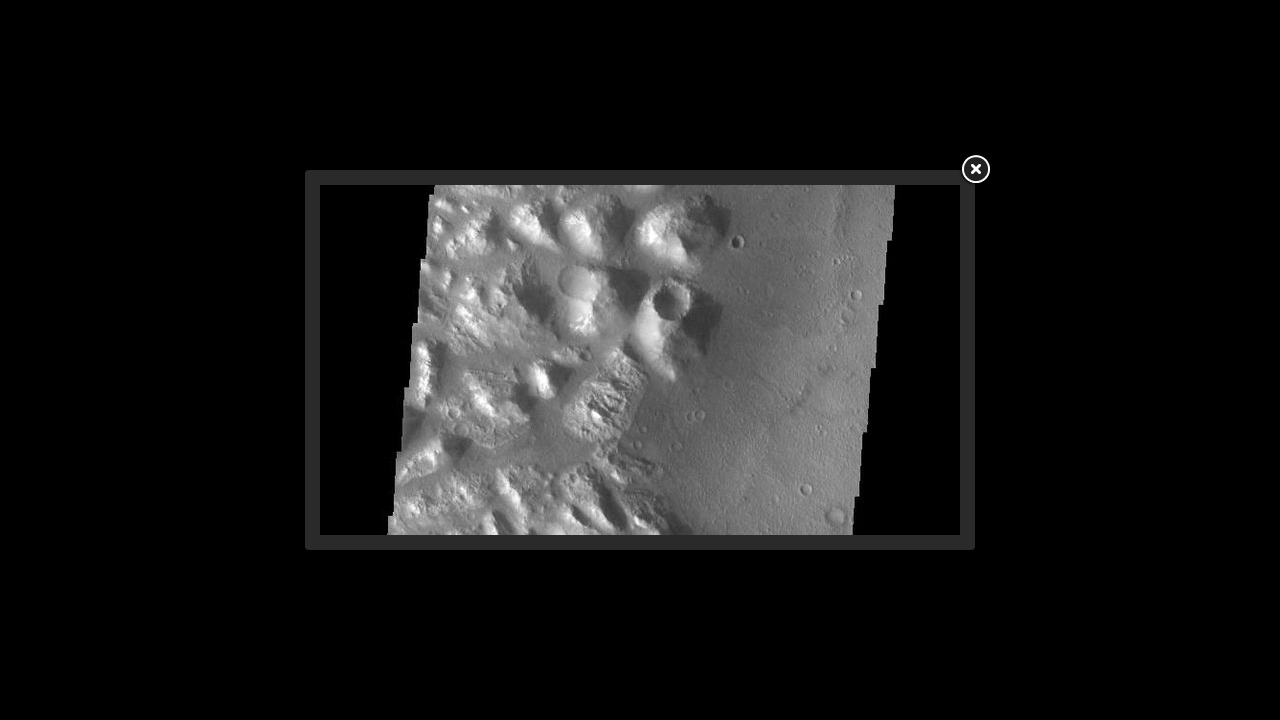

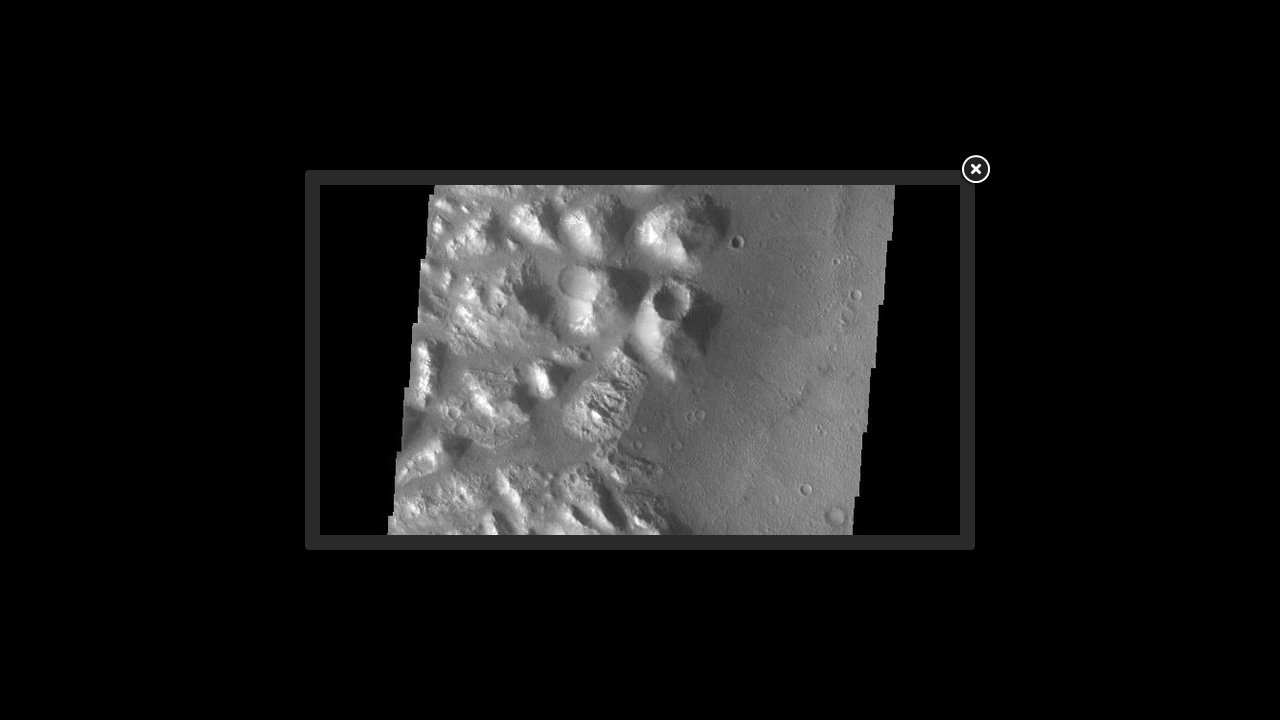